Navigates to Sauce Labs homepage and verifies the page title matches the expected value.

Starting URL: https://saucelabs.com/

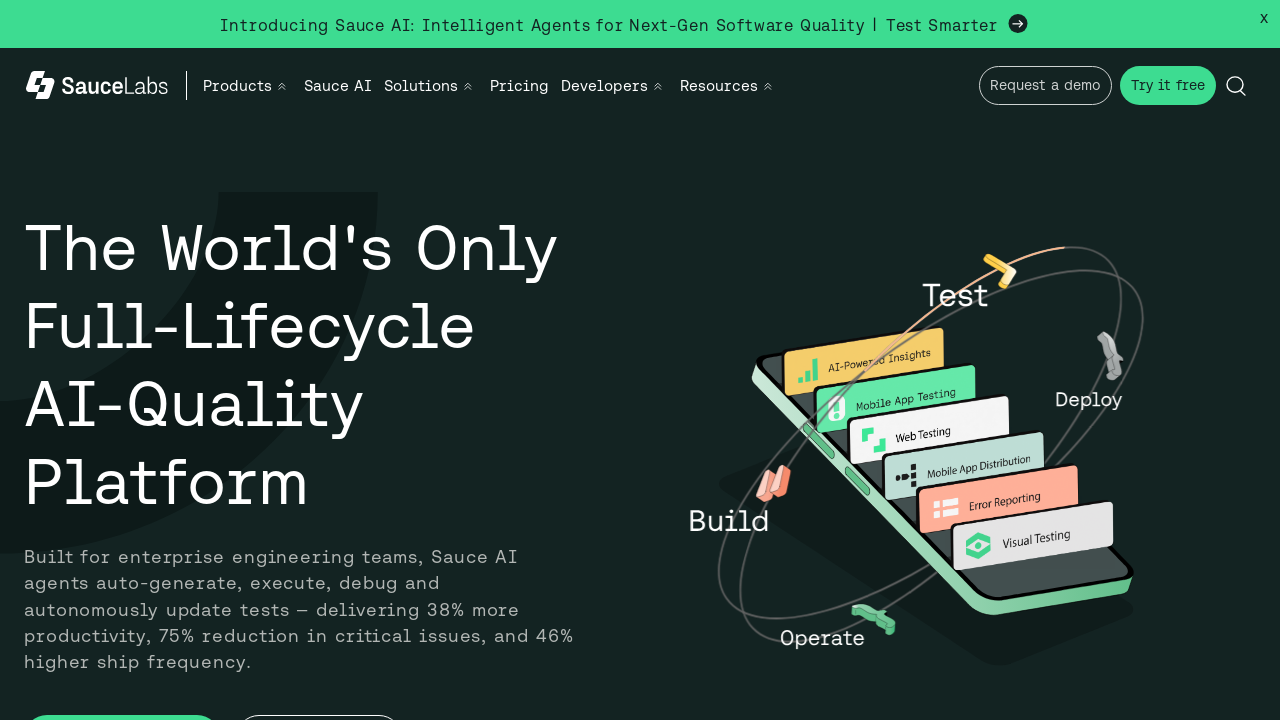

Retrieved page title
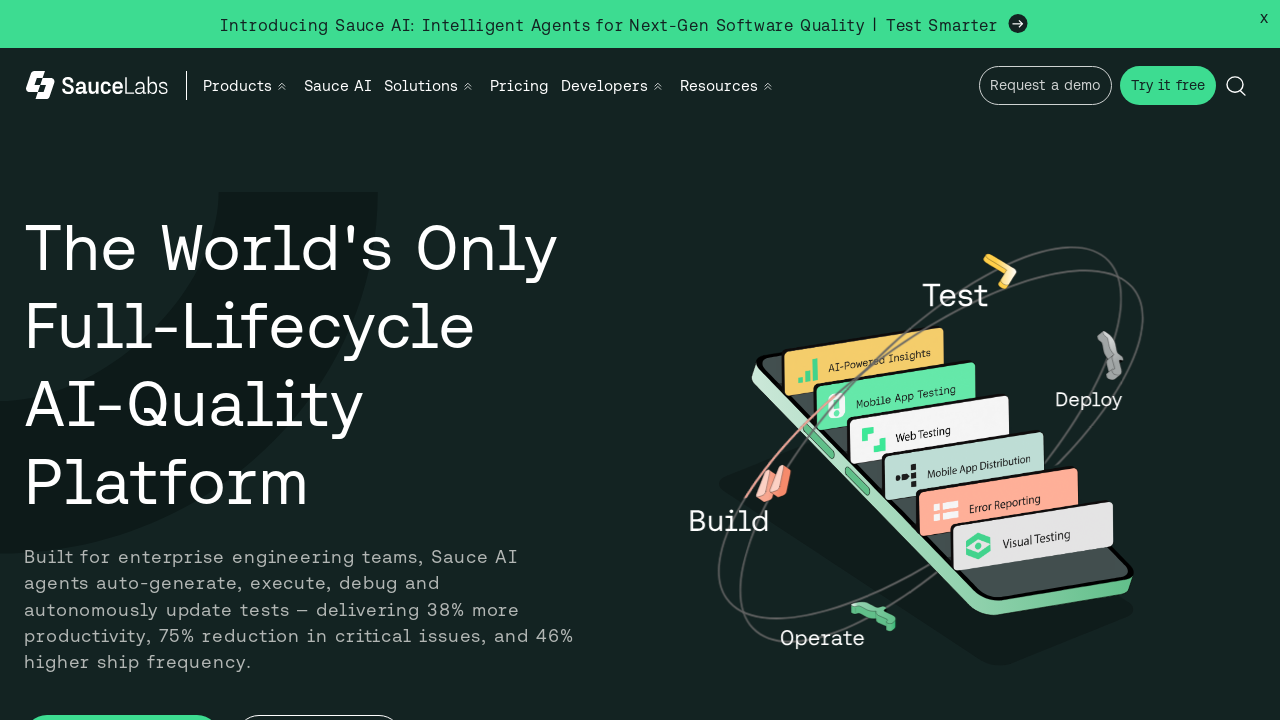

Verified page title matches expected value: 'Sauce Labs: Cross Browser Testing, Selenium Testing & Mobile Testing'
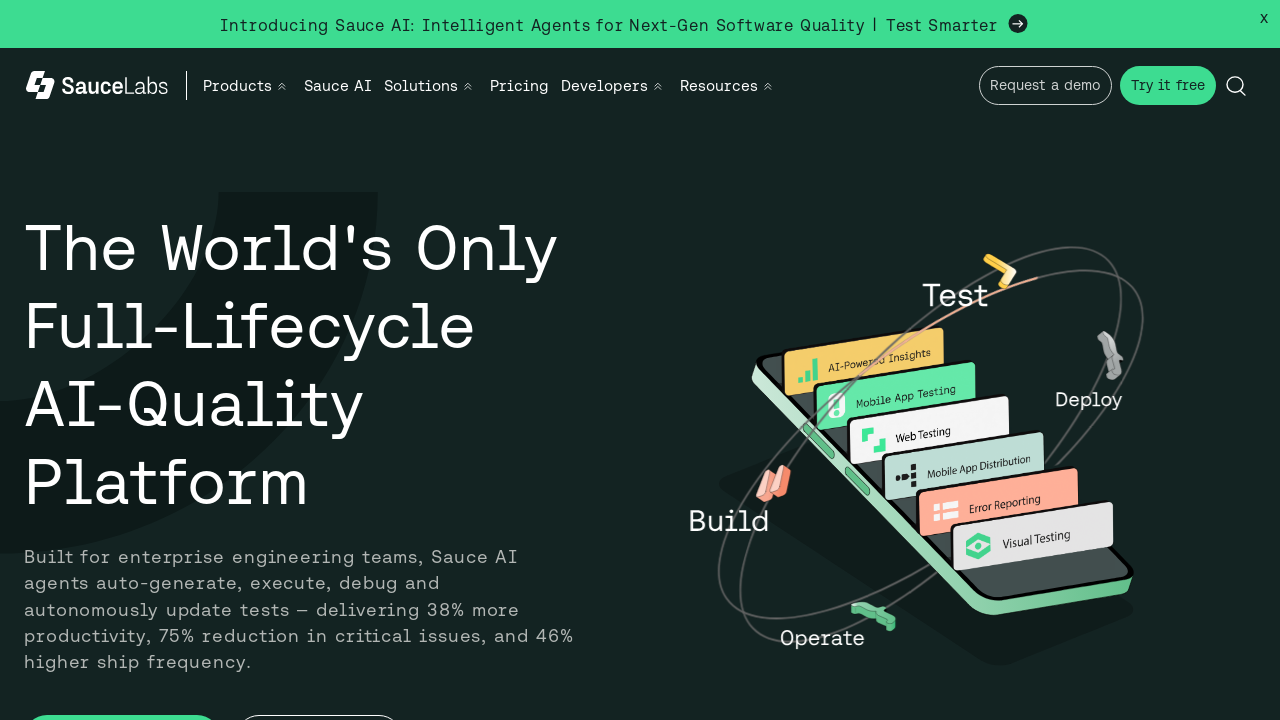

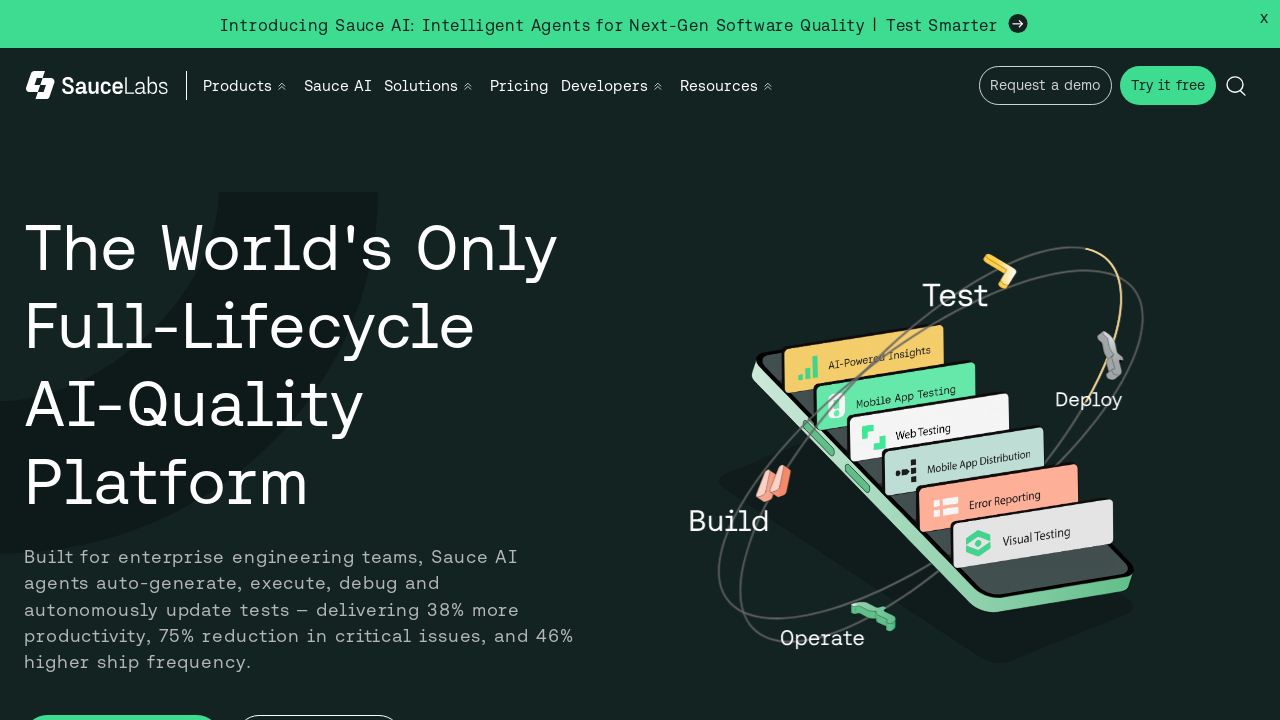